Tests the subscription functionality on the Cart page by navigating to the cart, scrolling to the subscription section in the footer, entering an email address, submitting the form, and verifying the success message appears.

Starting URL: http://automationexercise.com

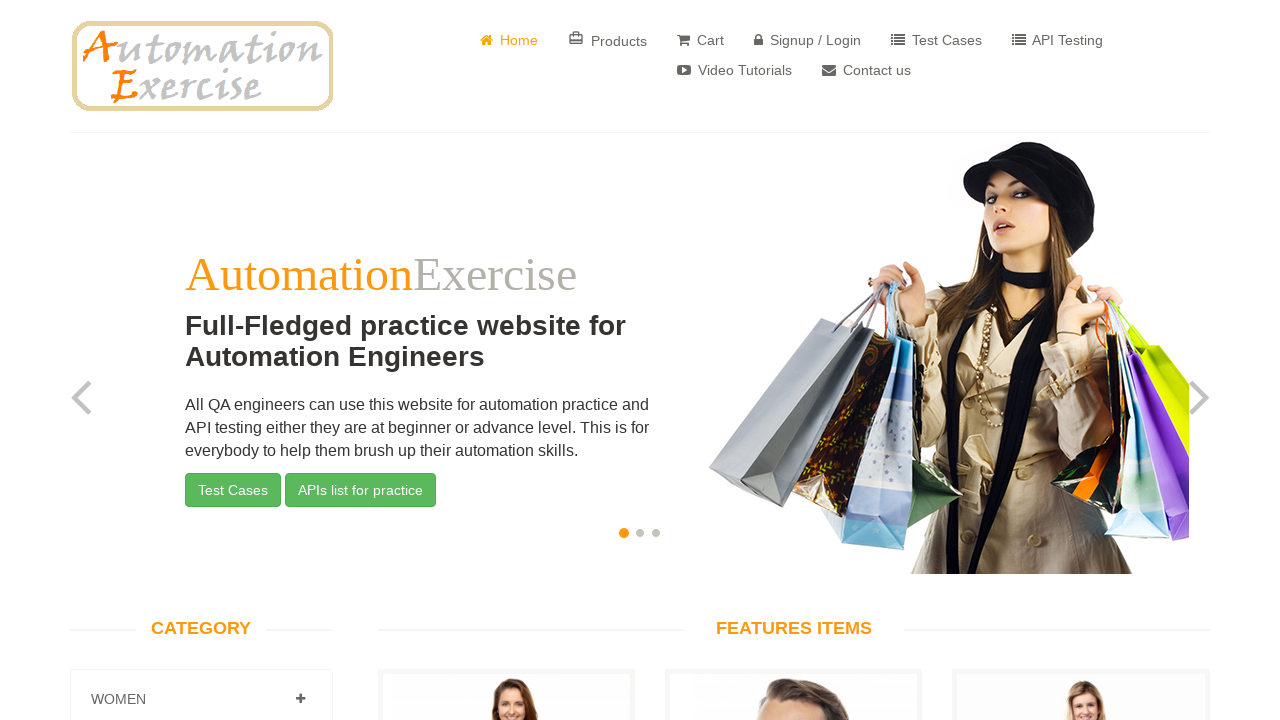

Homepage slider element is visible
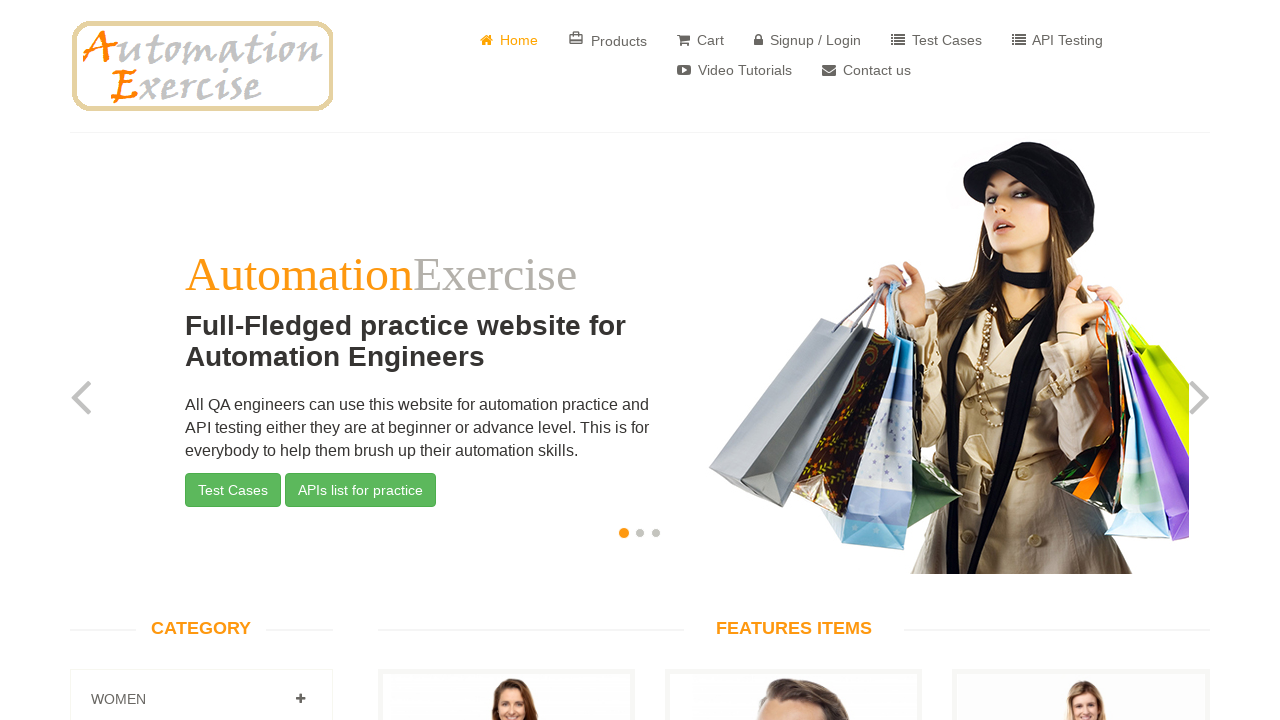

Clicked on Cart link in header navigation at (700, 40) on xpath=//*[@id='header']/div/div/div/div[2]/div/ul/li[3]/a
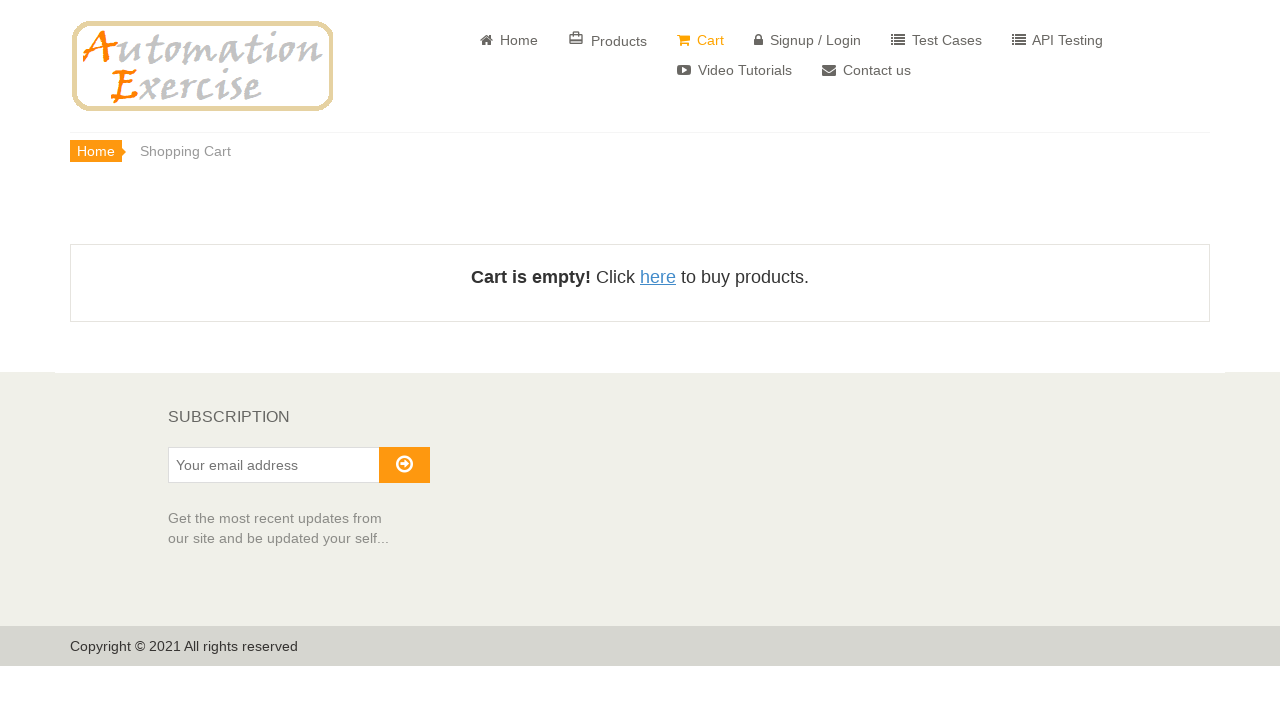

Cart page has loaded and DOM is ready
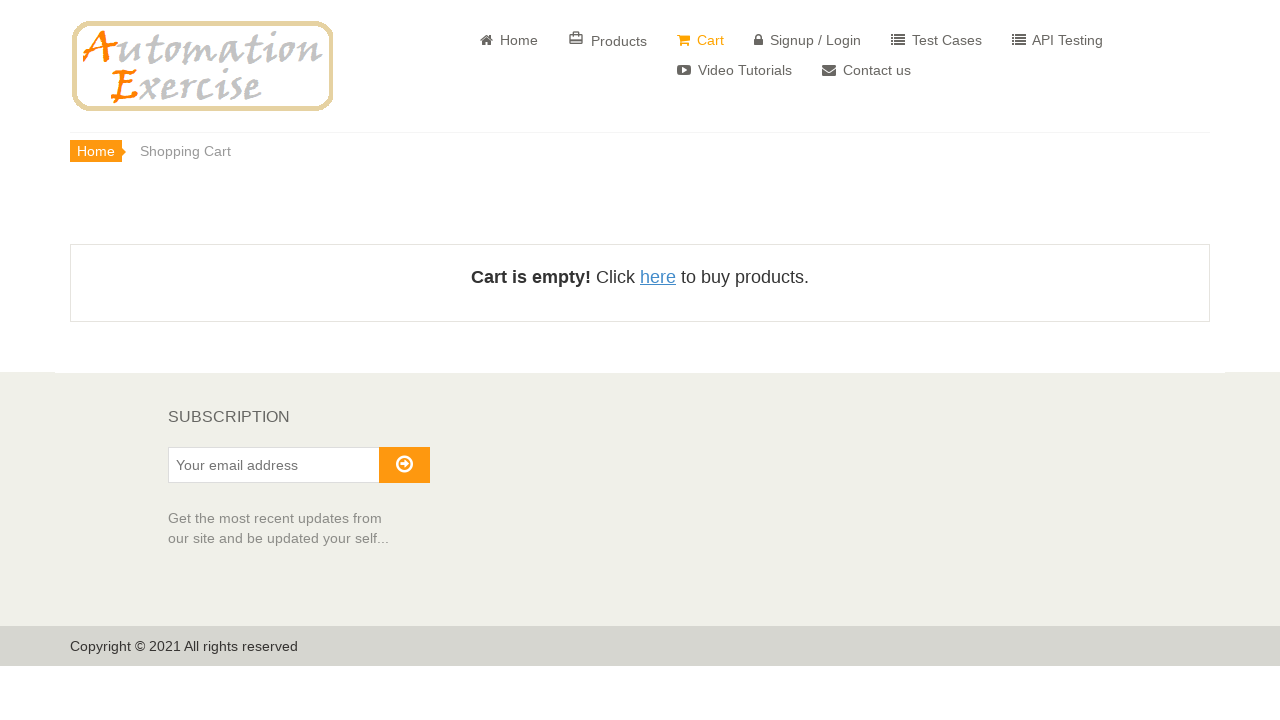

Scrolled to subscription section in footer
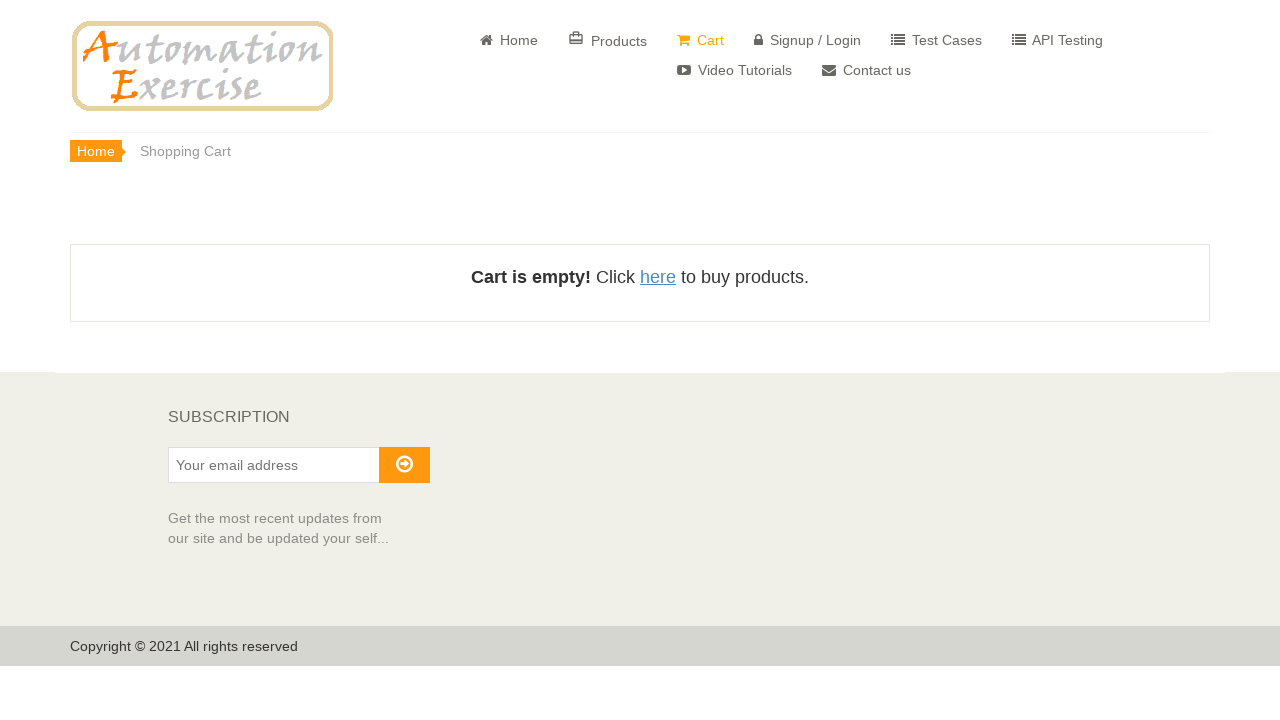

Subscription heading is visible in footer
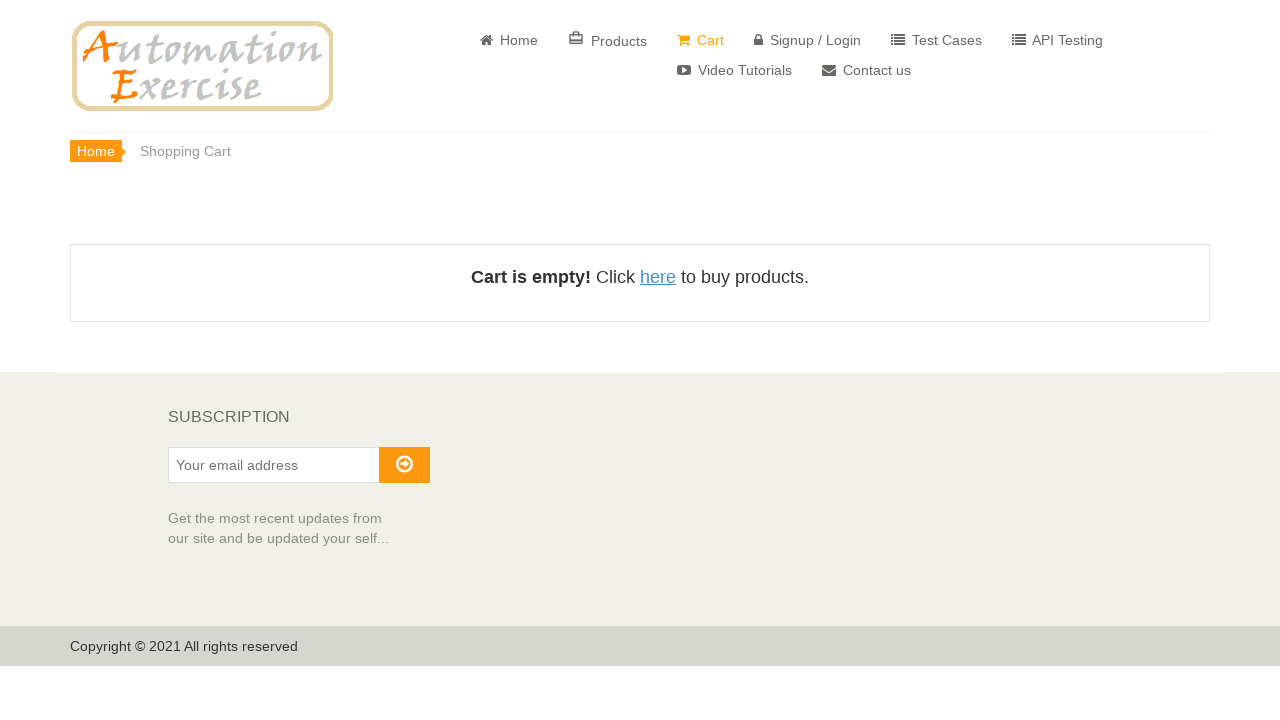

Entered email address 'testuser2847@example.com' in subscription field on #susbscribe_email
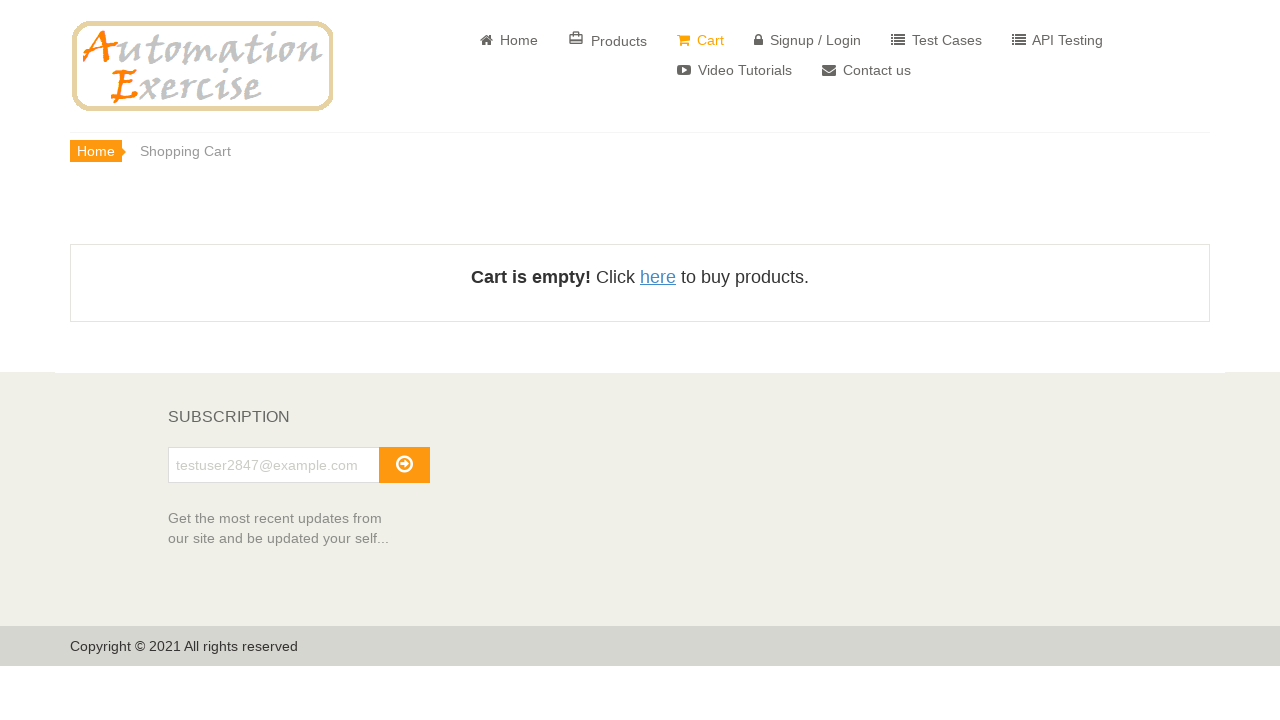

Clicked subscribe button at (404, 465) on #subscribe
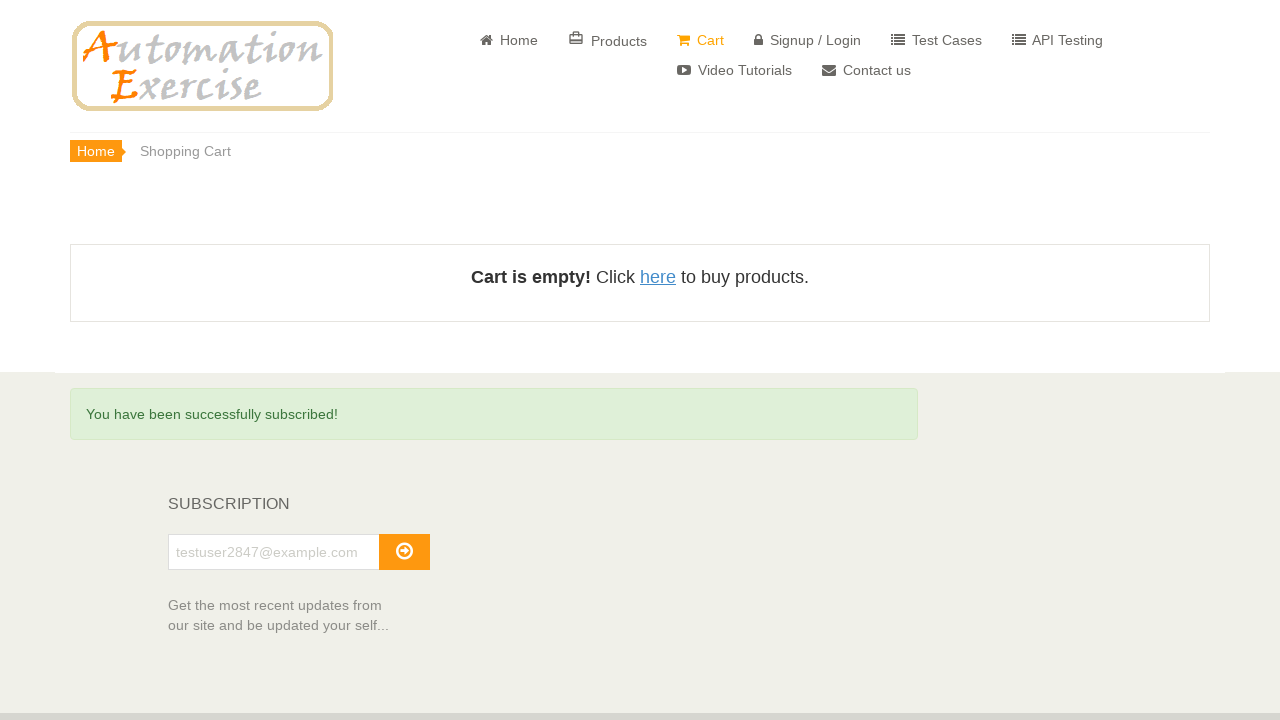

Success message 'You have been successfully subscribed!' is visible
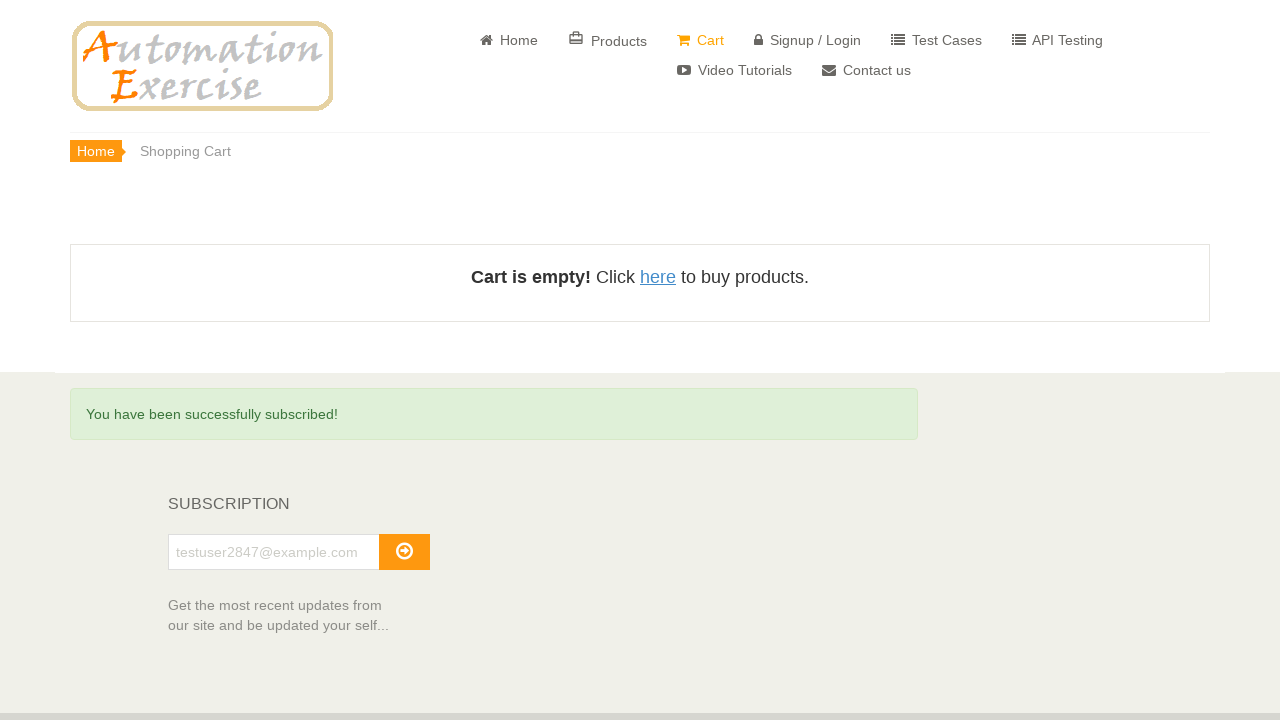

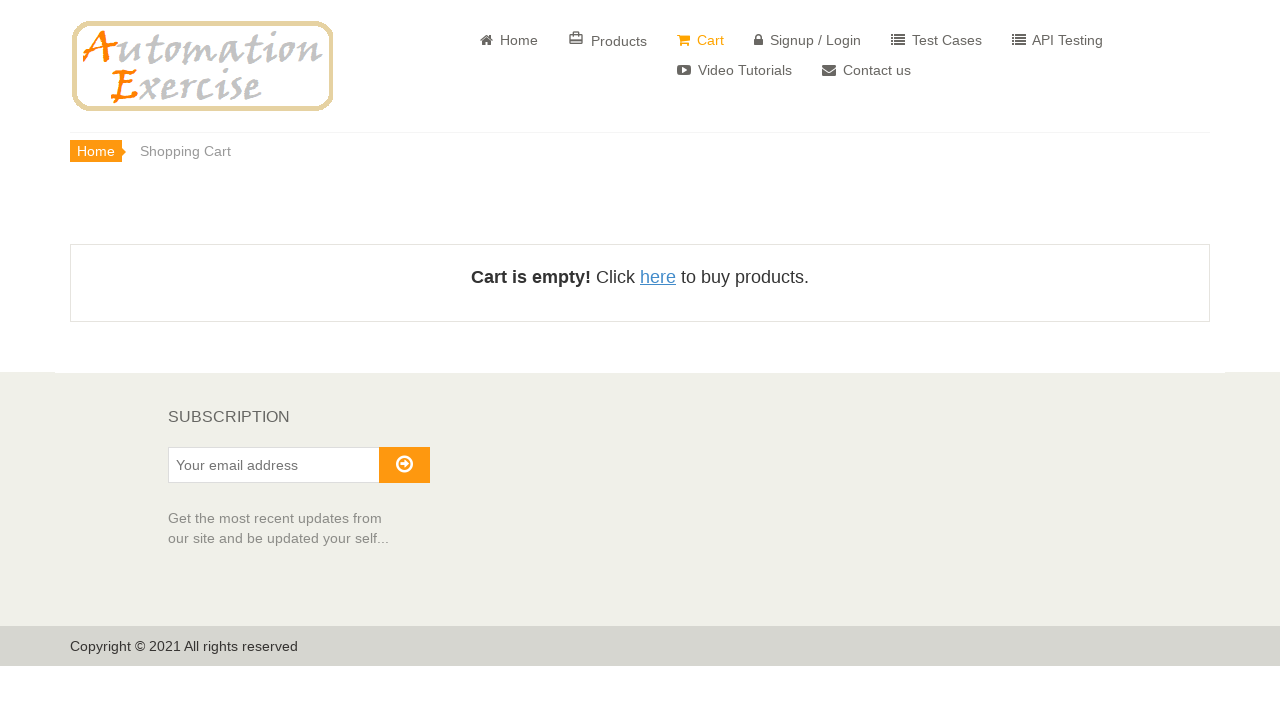